Tests file upload functionality on a registration form by interacting with the file input element. In Playwright, this simulates selecting a file for upload.

Starting URL: http://demo.automationtesting.in/Register.html

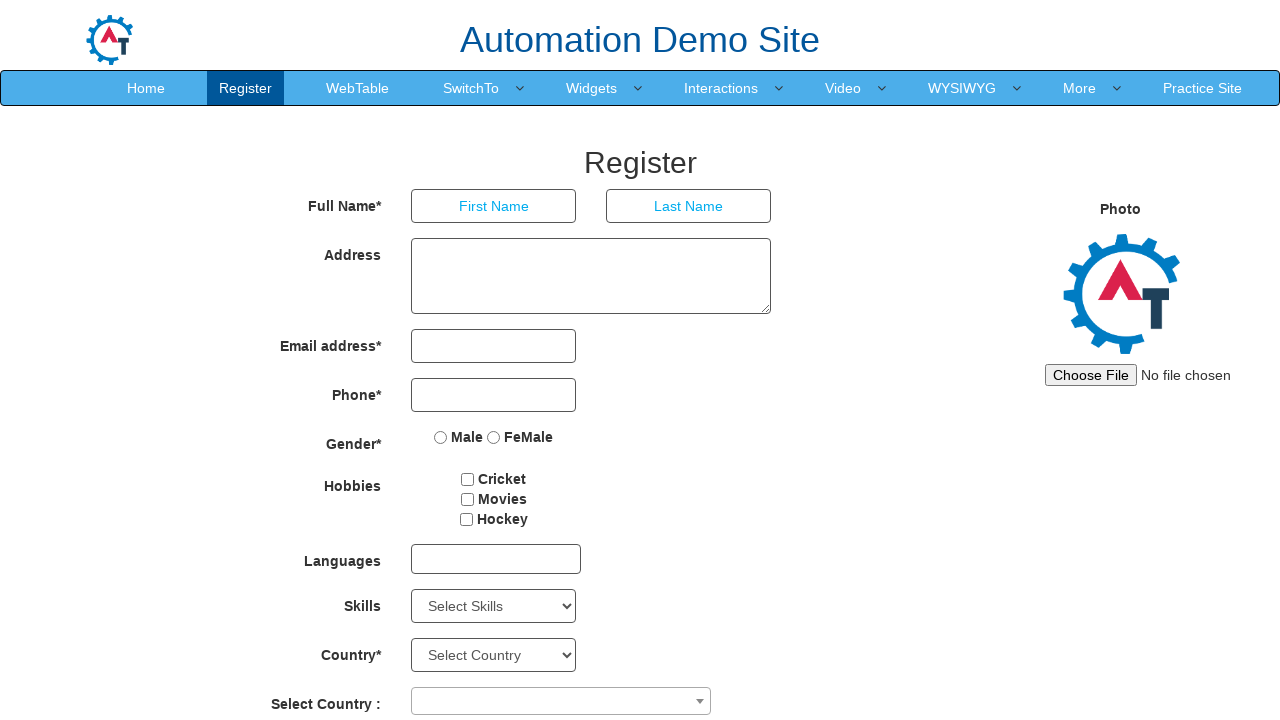

Waited for file input element with id 'imagesrc' to be available
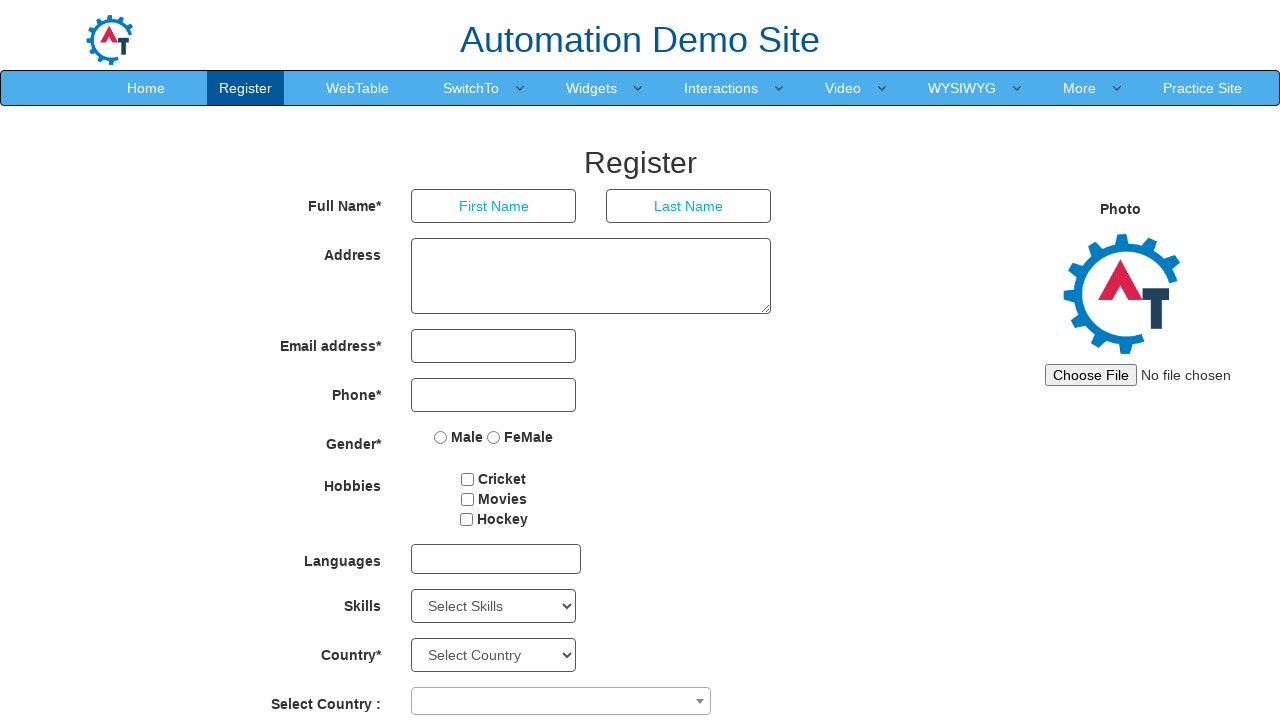

Set file input with test image file (test_image.jpg)
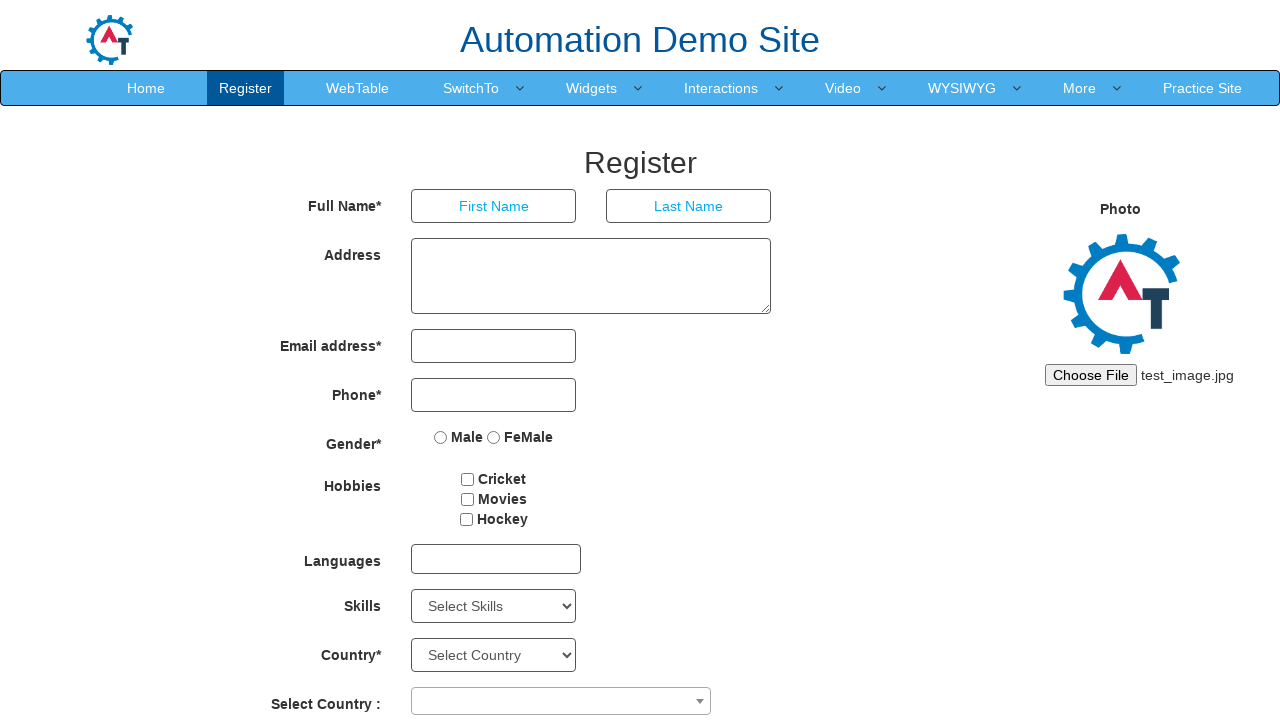

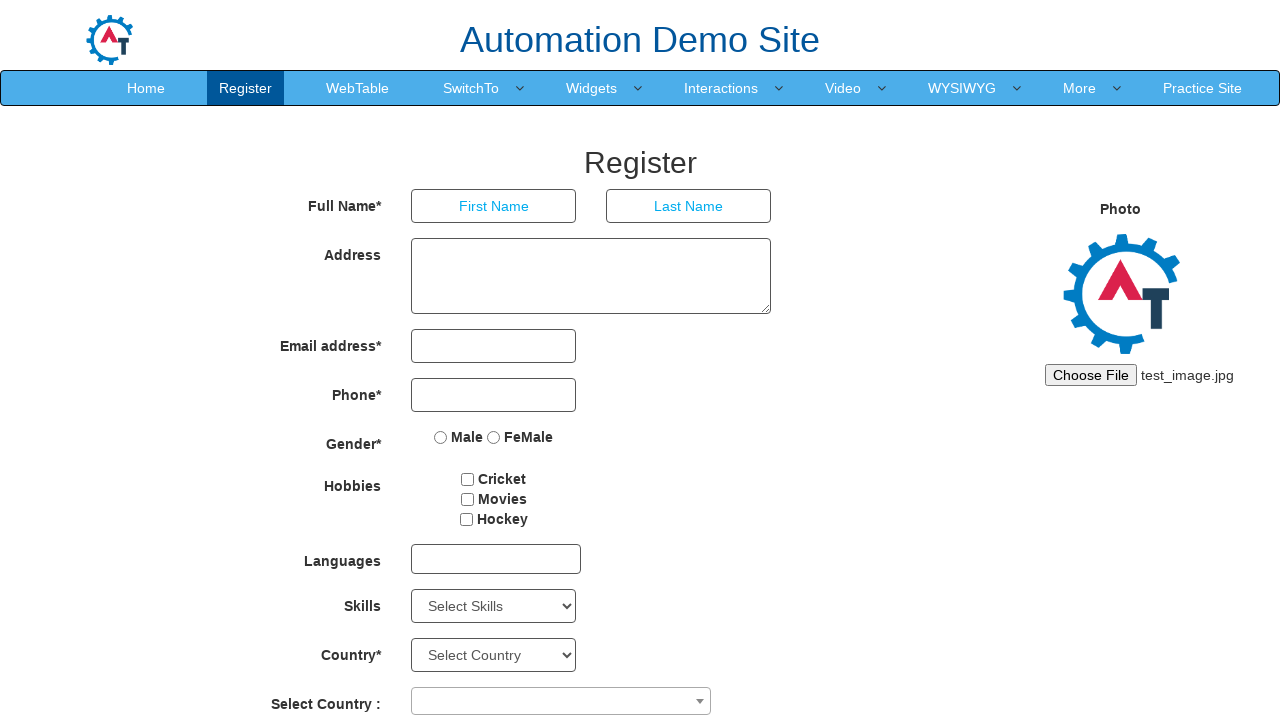